Tests an autocomplete address form by entering a location query, triggering autocomplete, and then filling in various address fields including street number, route, locality, administrative area, postal code, and country.

Starting URL: https://formy-project.herokuapp.com/autocomplete

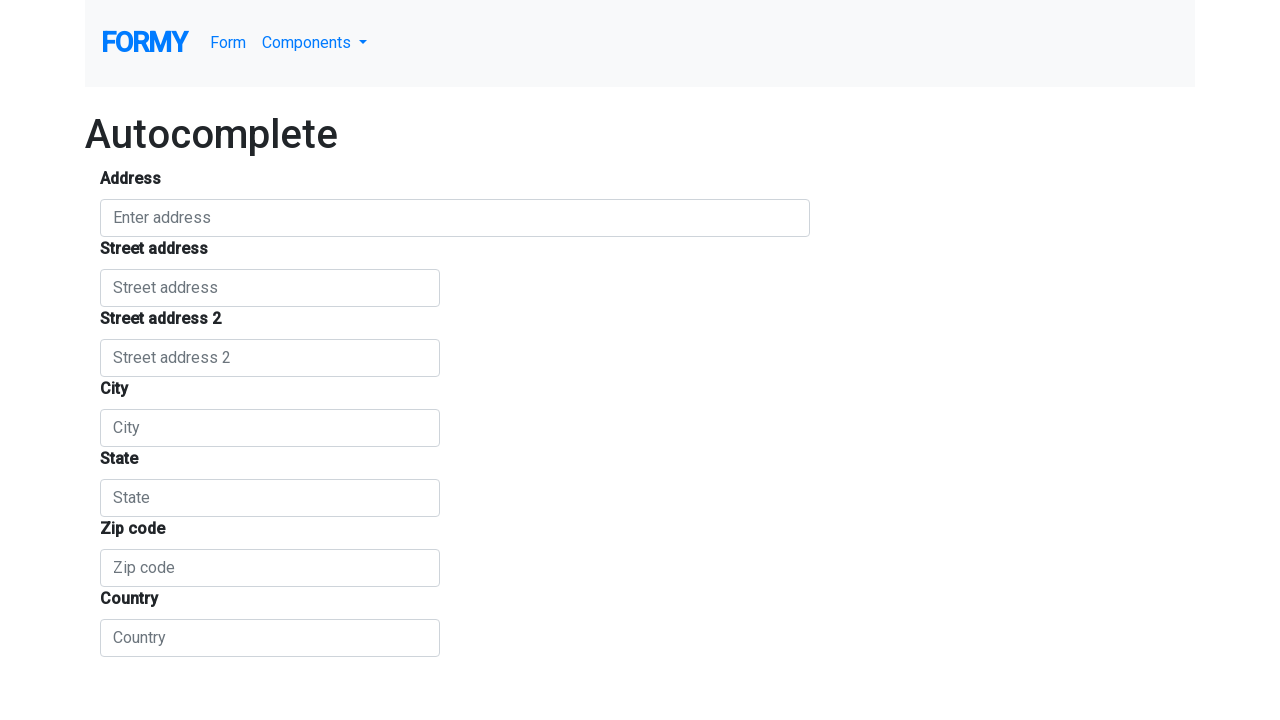

Clicked autocomplete field at (455, 218) on #autocomplete
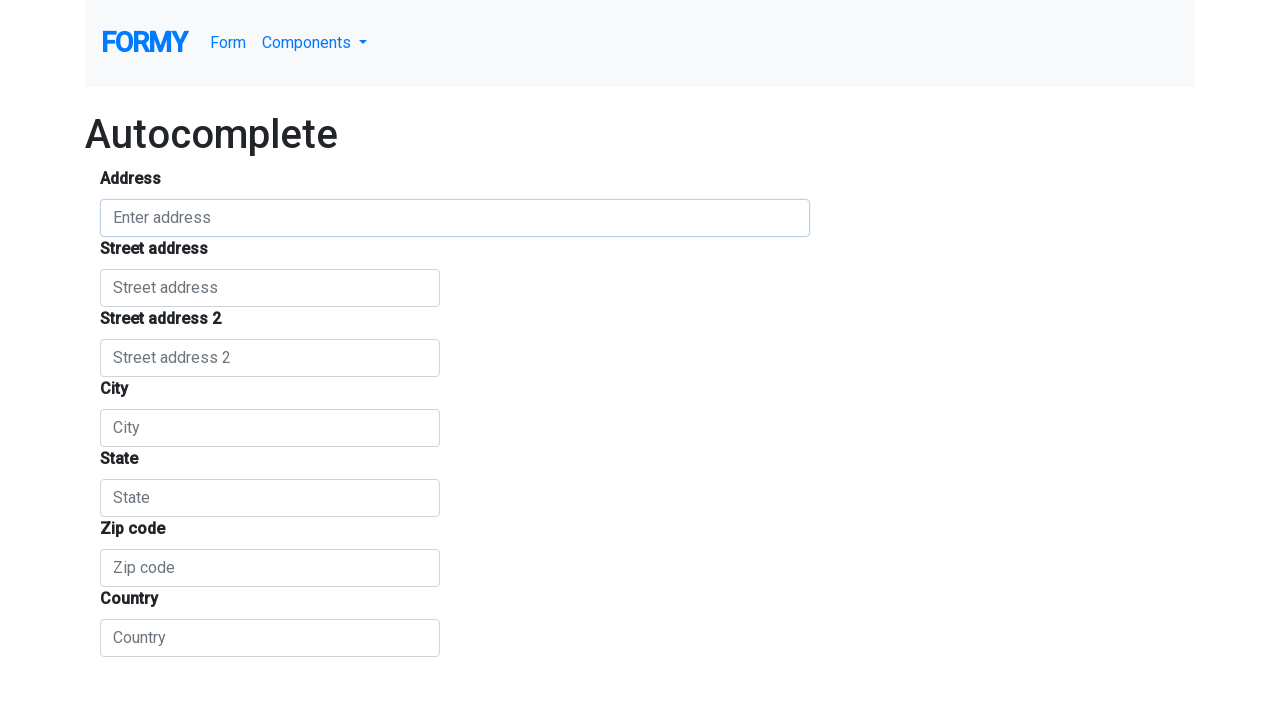

Filled autocomplete field with 'Sukabumi' on #autocomplete
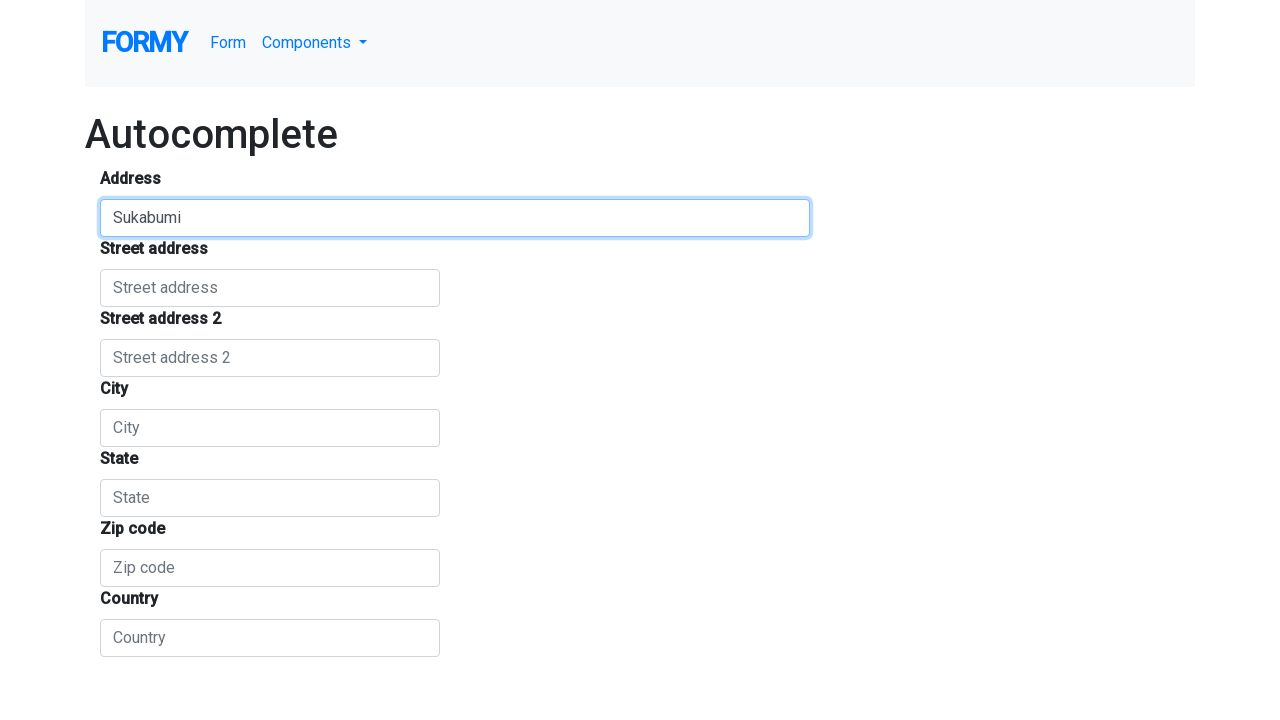

Pressed Enter to trigger autocomplete on #autocomplete
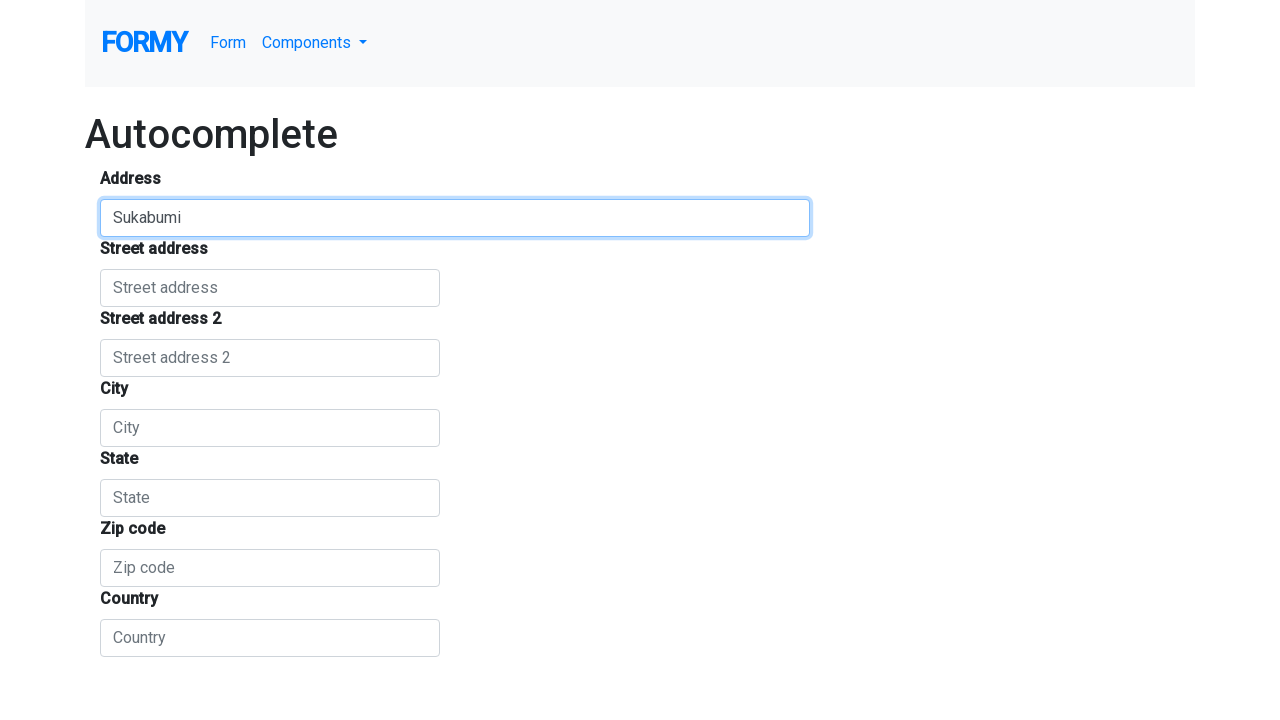

Clicked locality field at (270, 428) on #locality
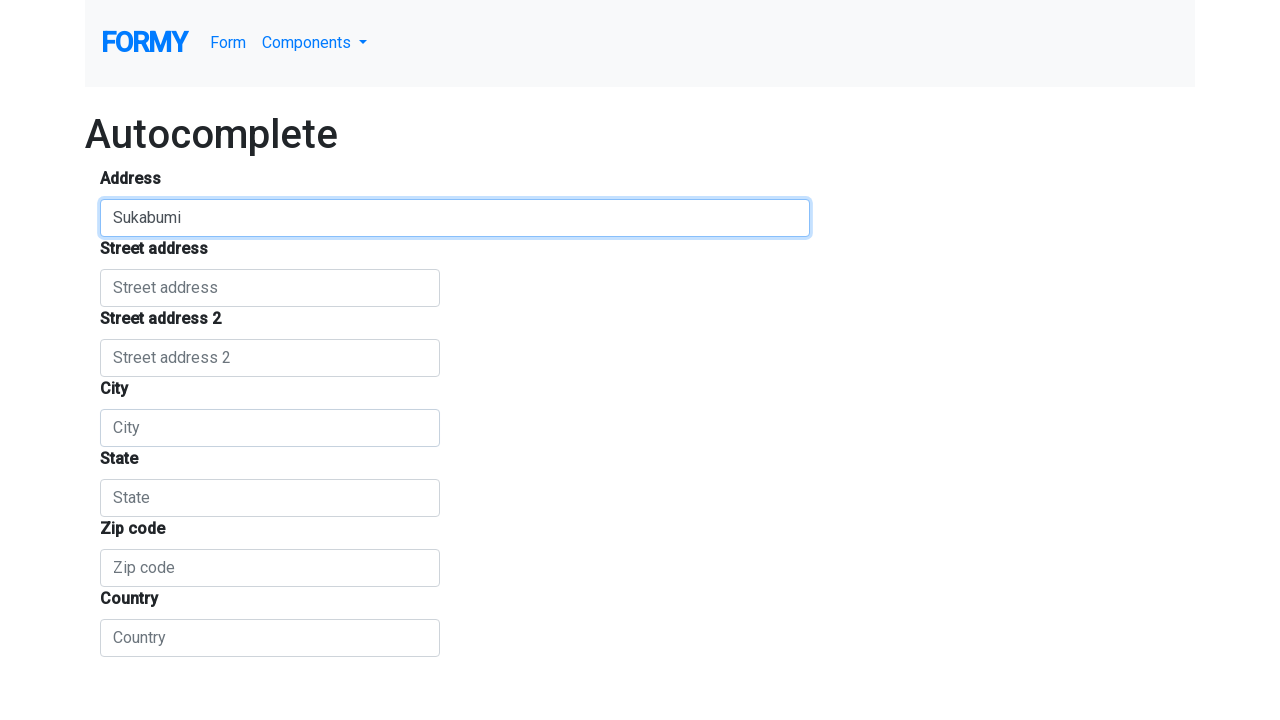

Clicked autocomplete field again at (455, 218) on #autocomplete
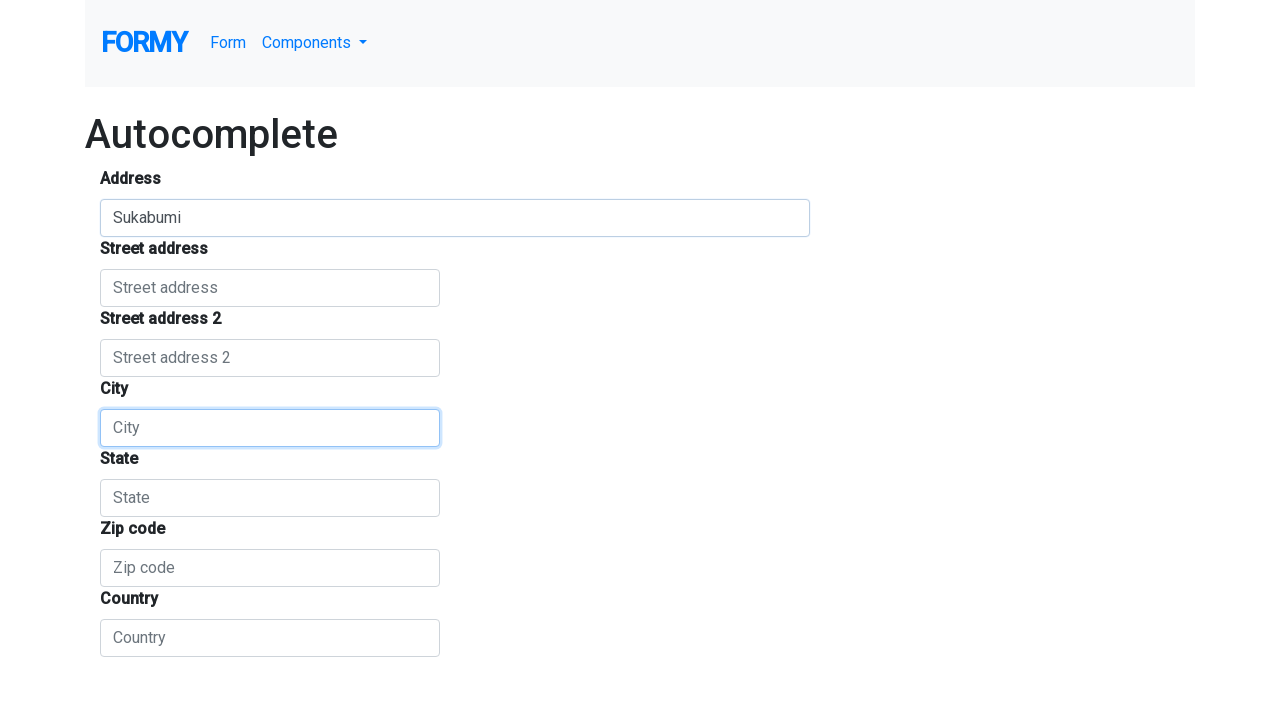

Filled street number field with 'Jl. Sukakura' on #street_number
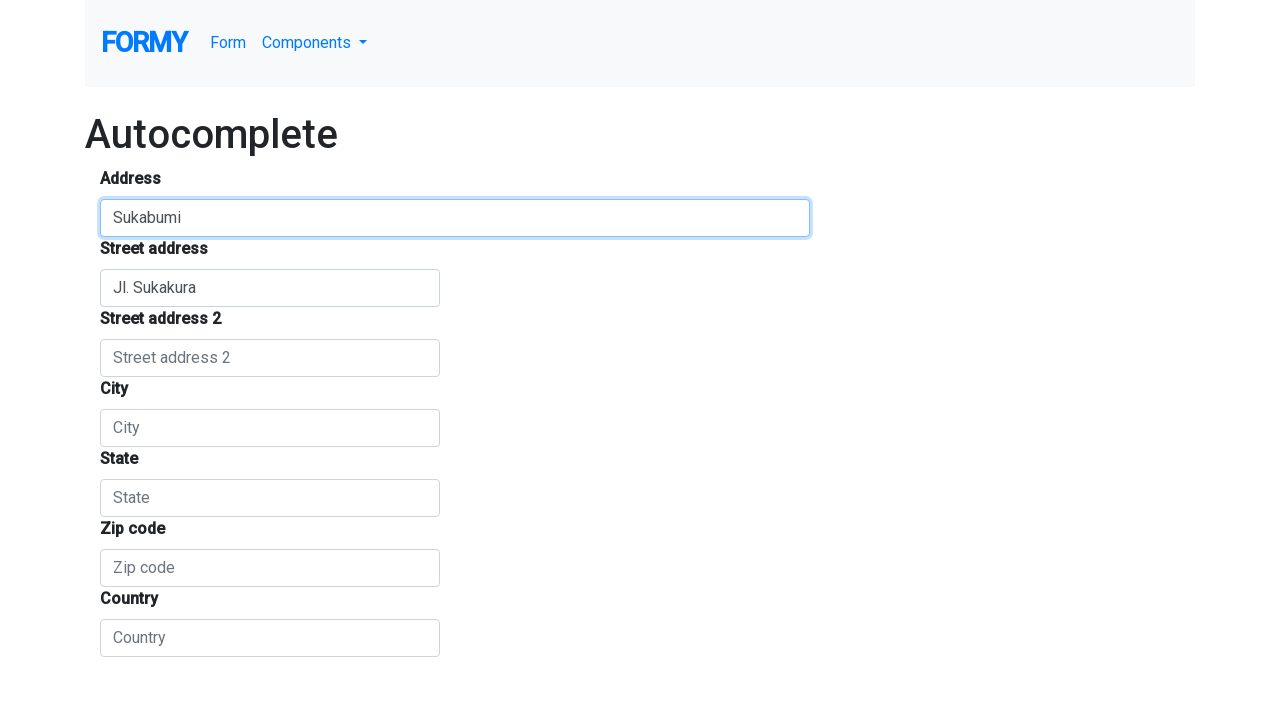

Clicked route field at (270, 358) on #route
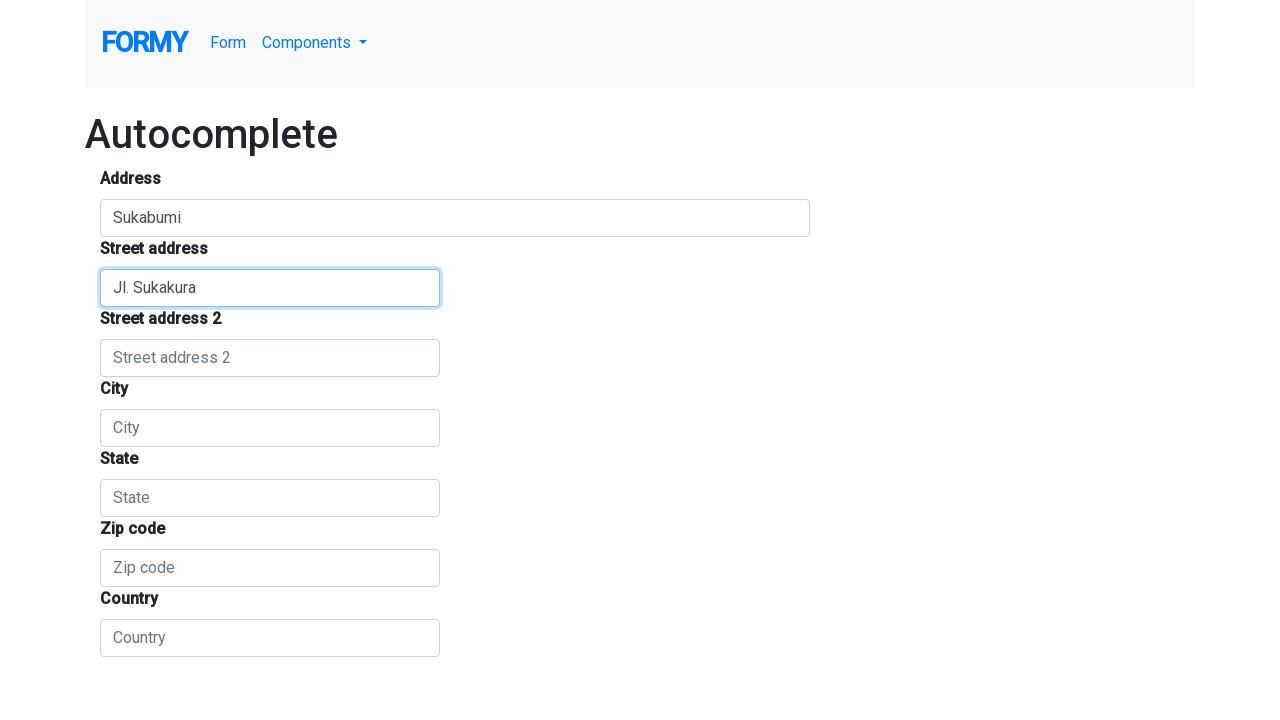

Filled route field with 'Jl. Kibulanamu' on #route
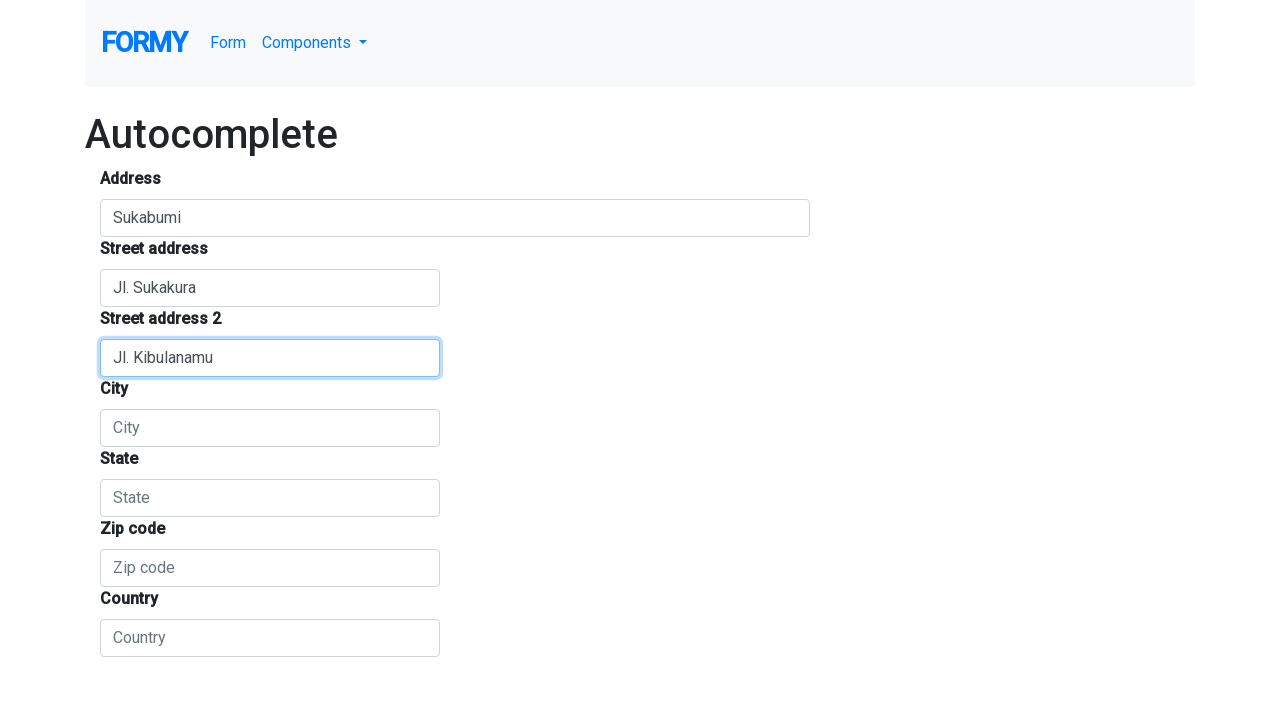

Clicked locality field at (270, 428) on #locality
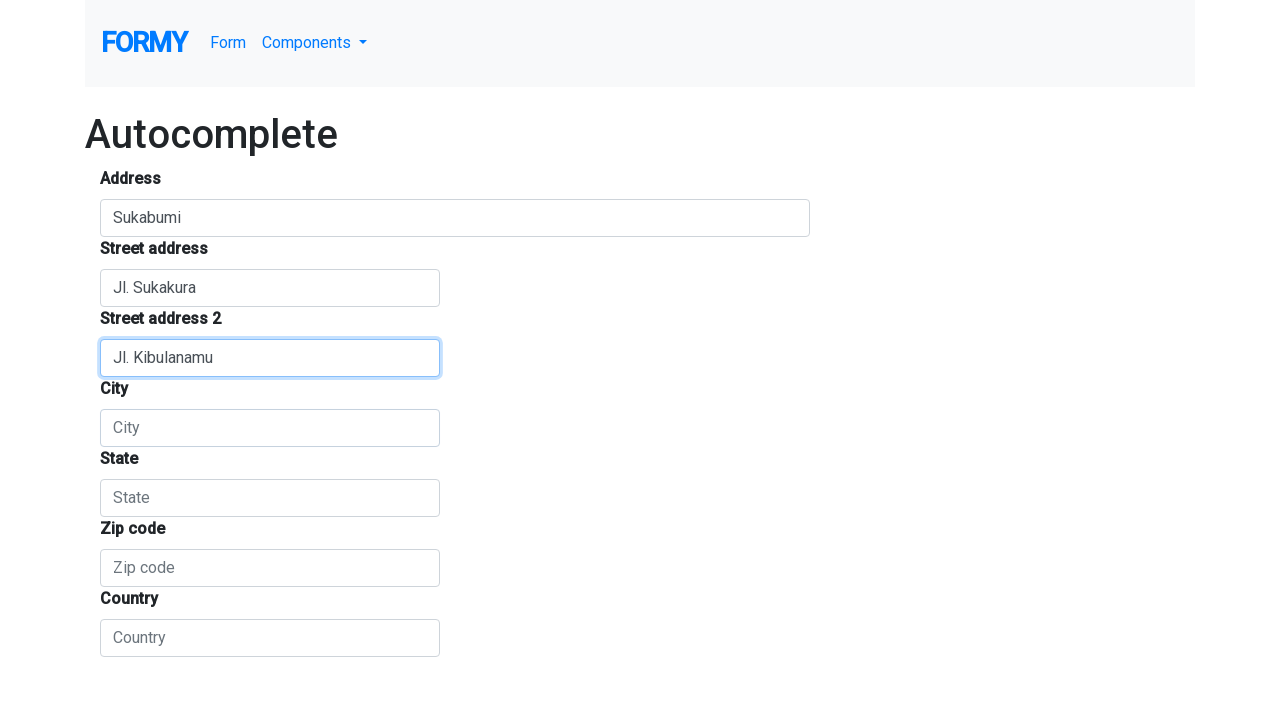

Filled locality field with 'Kintayaru' on #locality
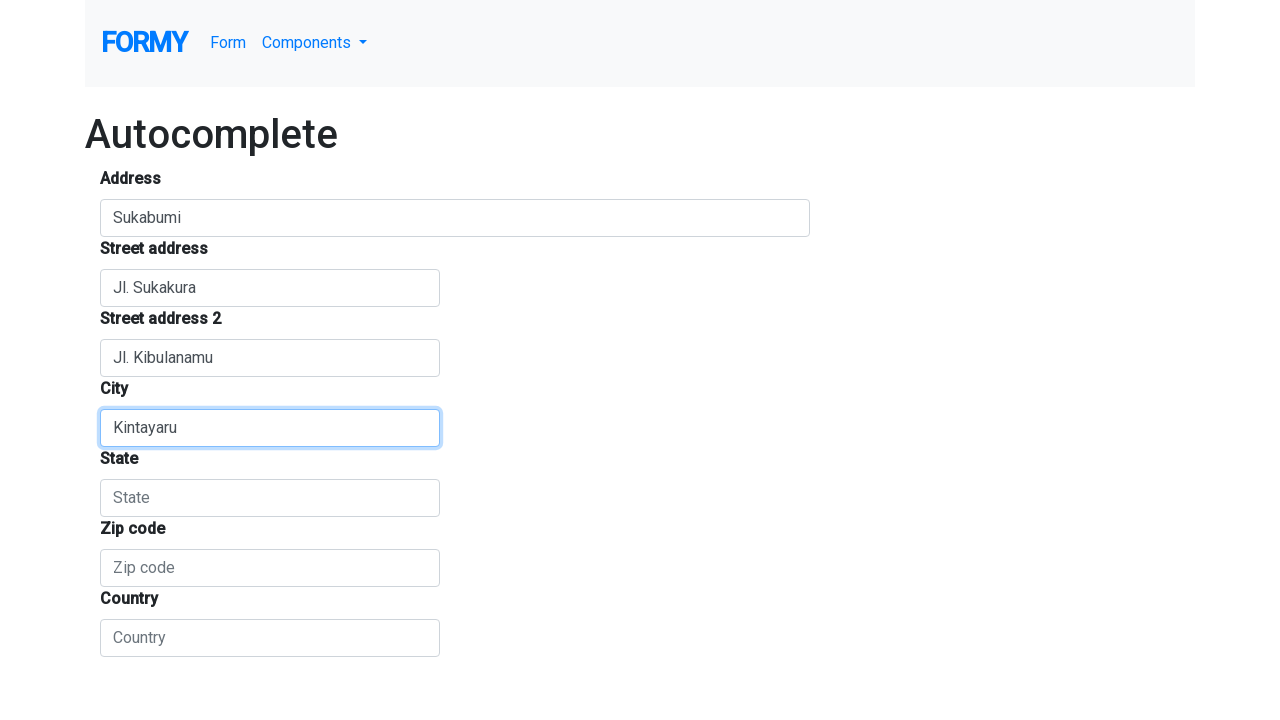

Clicked administrative area field at (270, 498) on #administrative_area_level_1
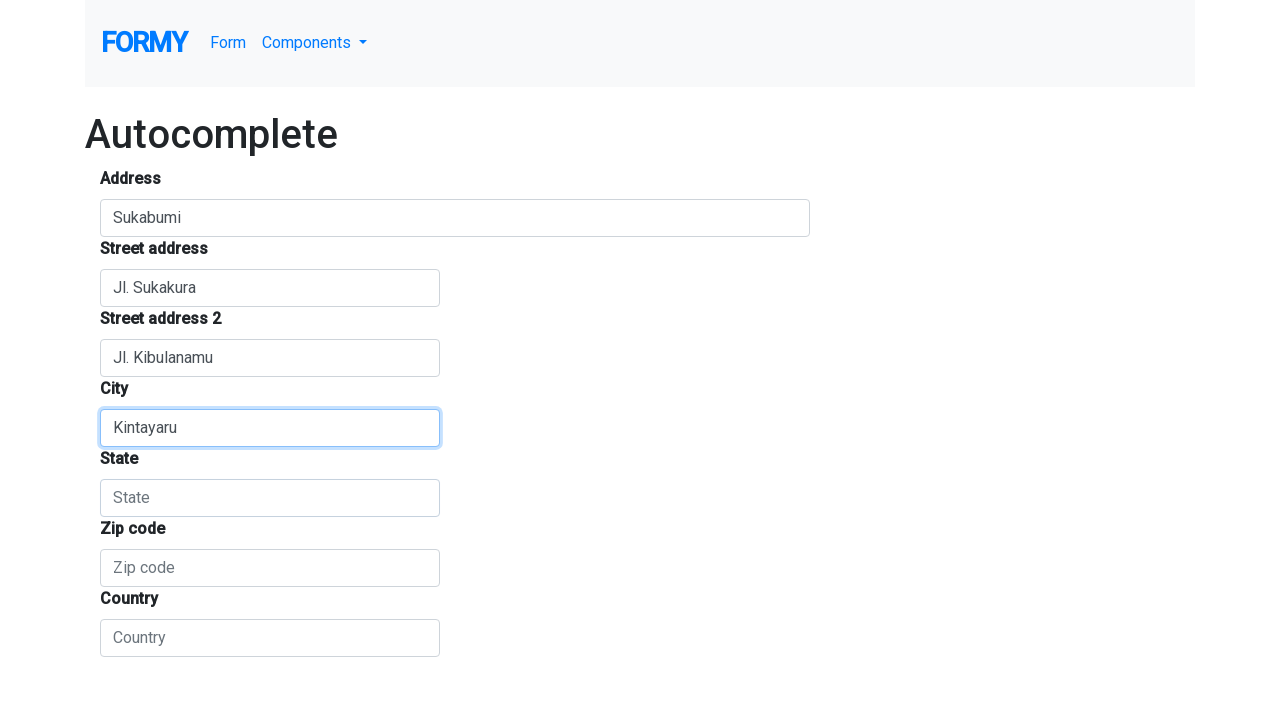

Filled administrative area field with 'Rutaji' on #administrative_area_level_1
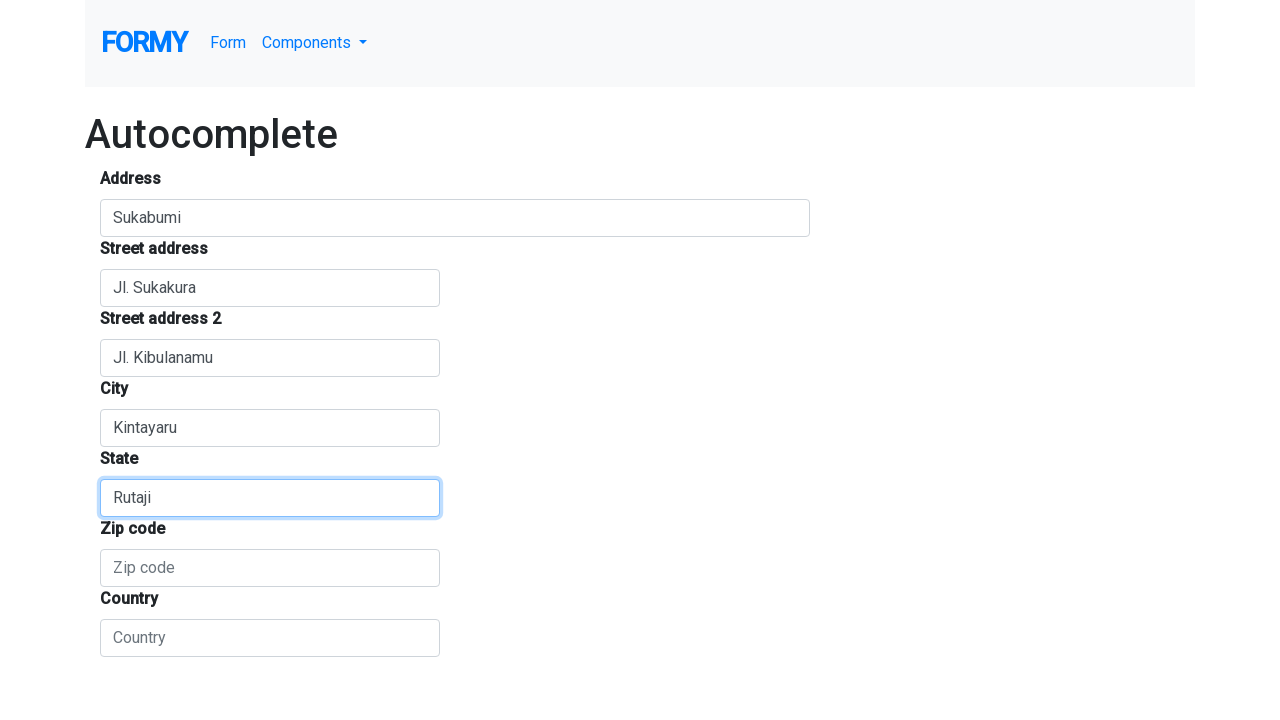

Clicked postal code field at (270, 568) on #postal_code
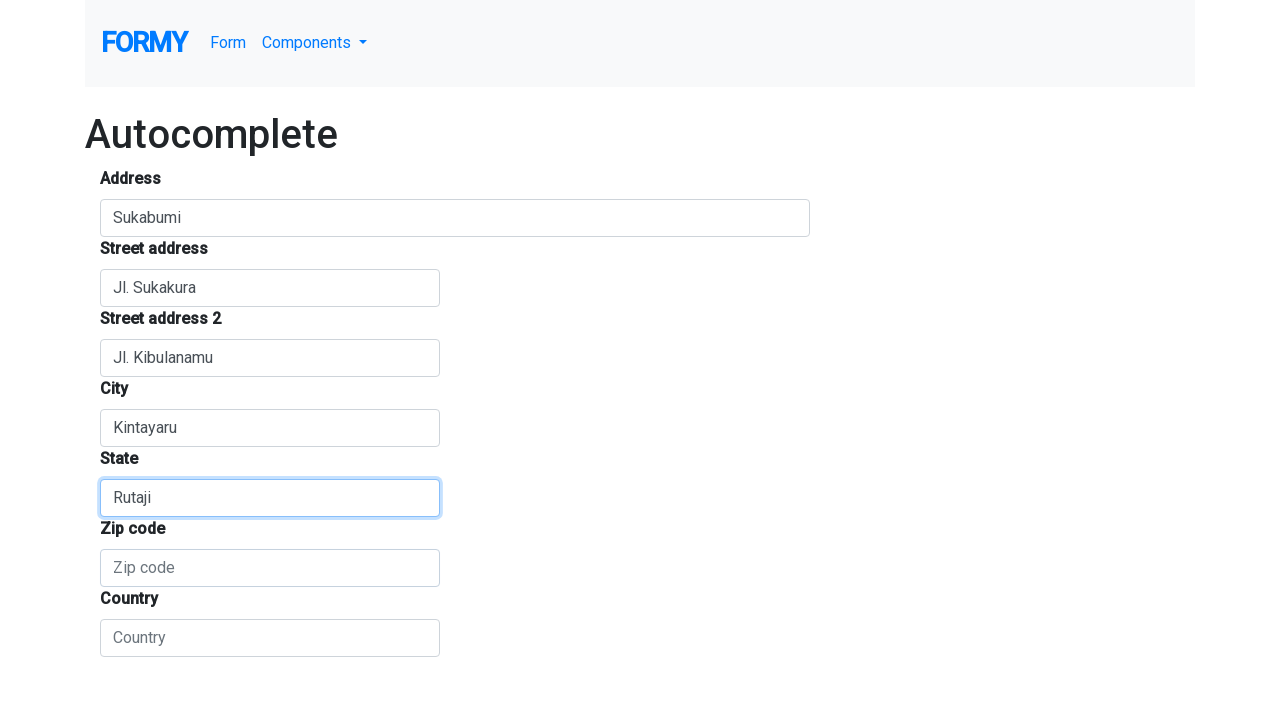

Filled postal code field with '898789' on #postal_code
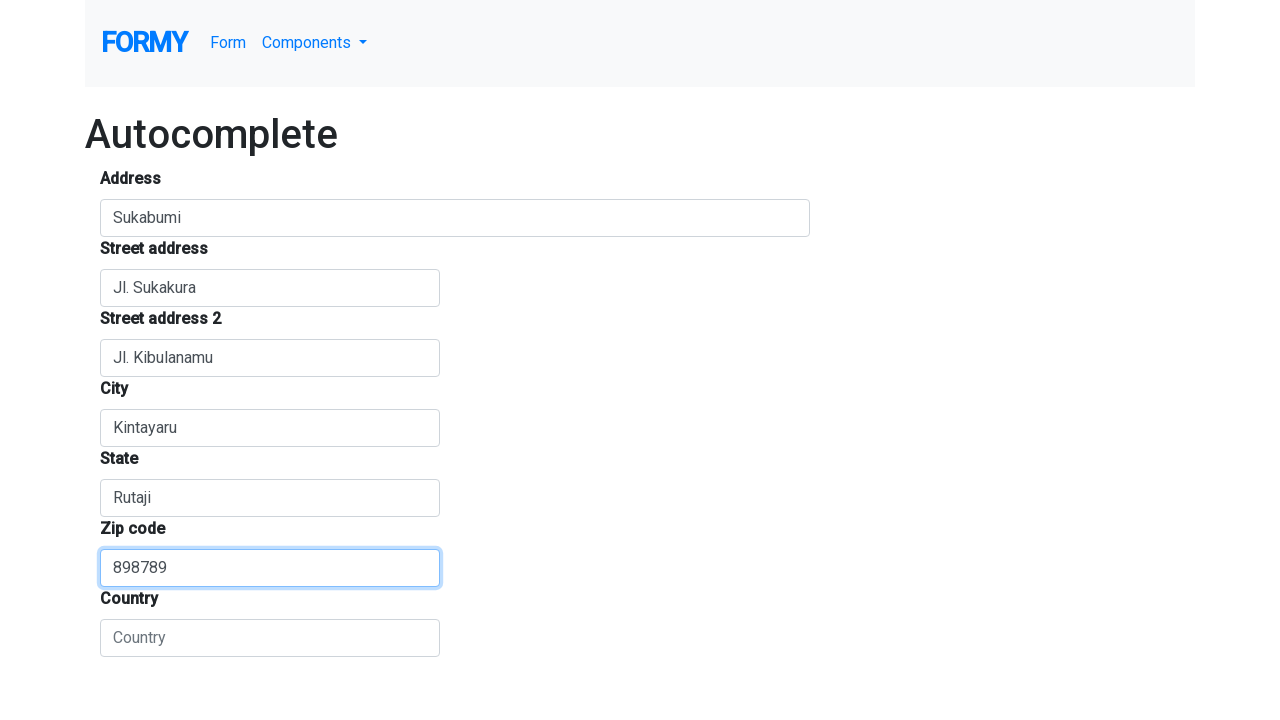

Clicked country field at (270, 638) on #country
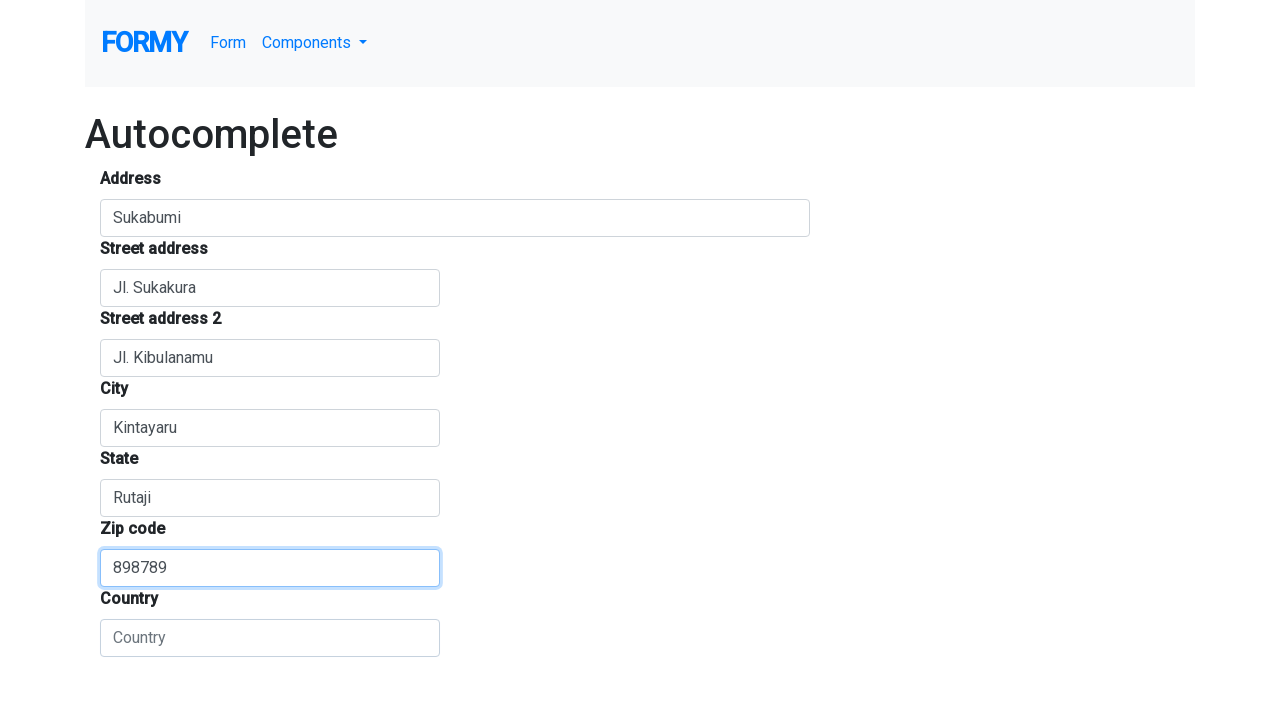

Filled country field with 'Nigeria' on #country
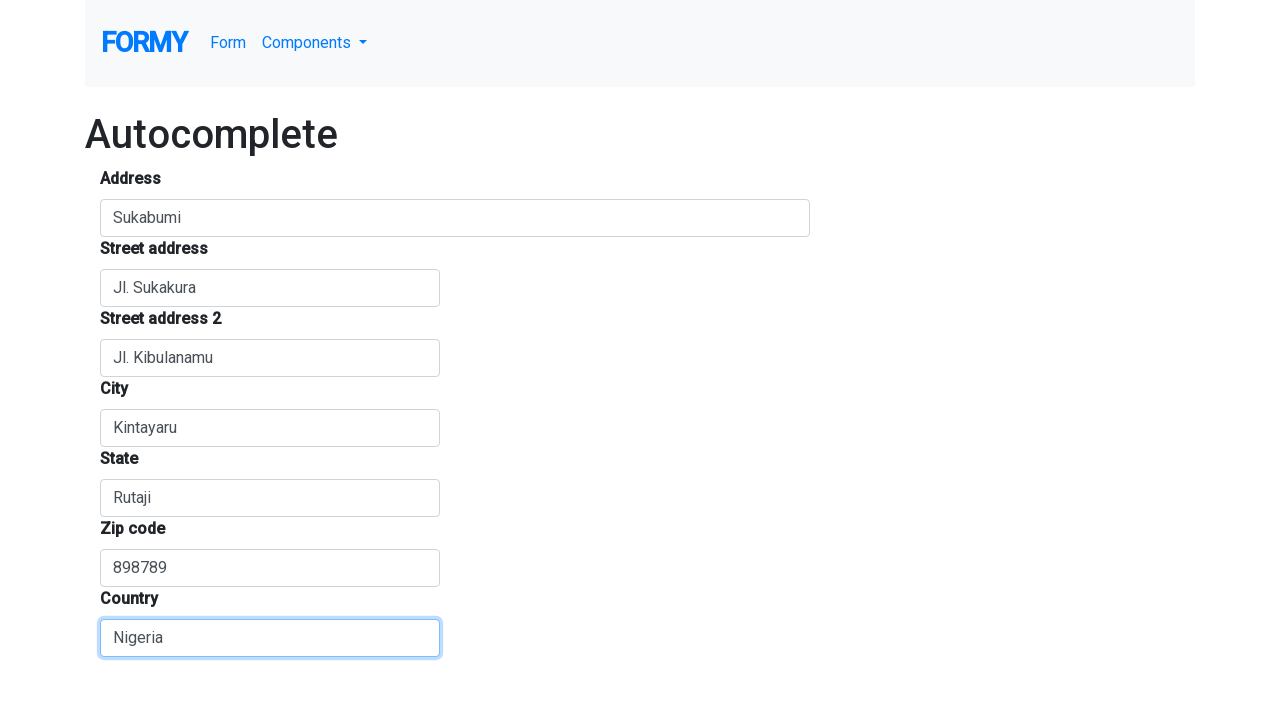

Clicked outside the form to complete interaction at (640, 412) on xpath=(.//*[normalize-space(text()) and normalize-space(.)='Autocomplete'])[2]/f
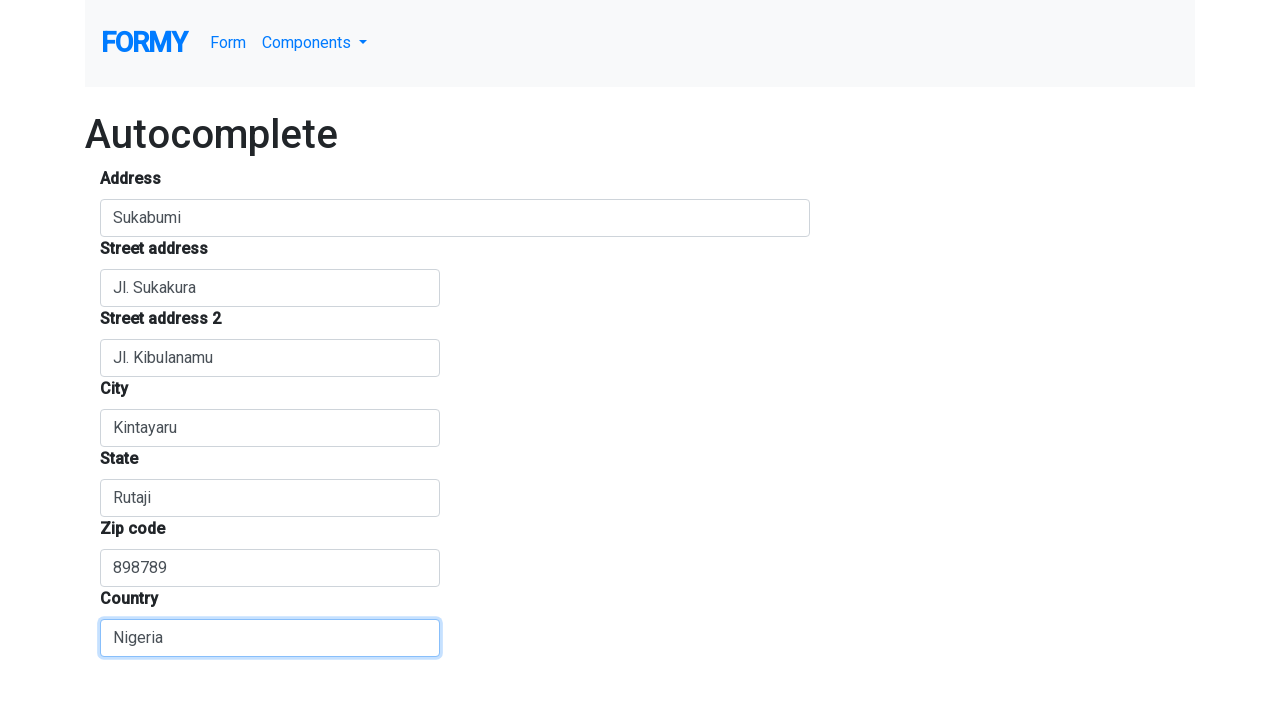

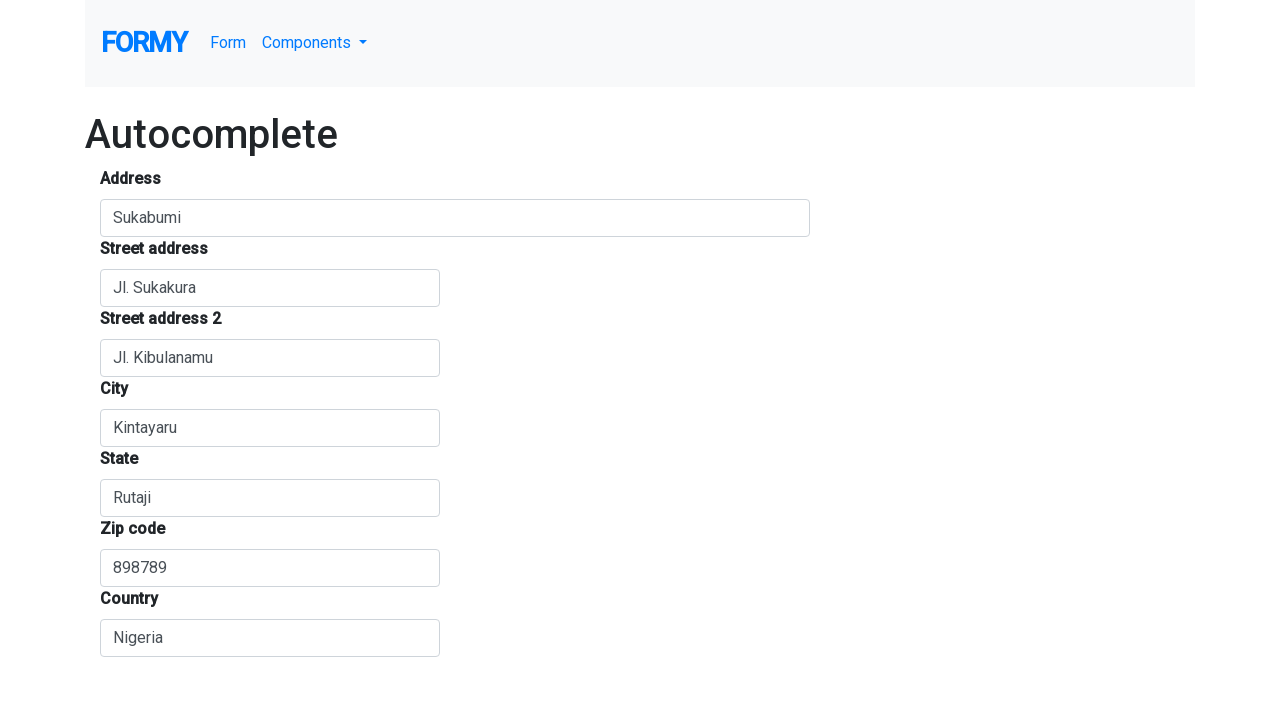